Tests browser window and tab management by opening multiple tabs and windows with different URLs using various methods

Starting URL: https://testautomationpractice.blogspot.com/

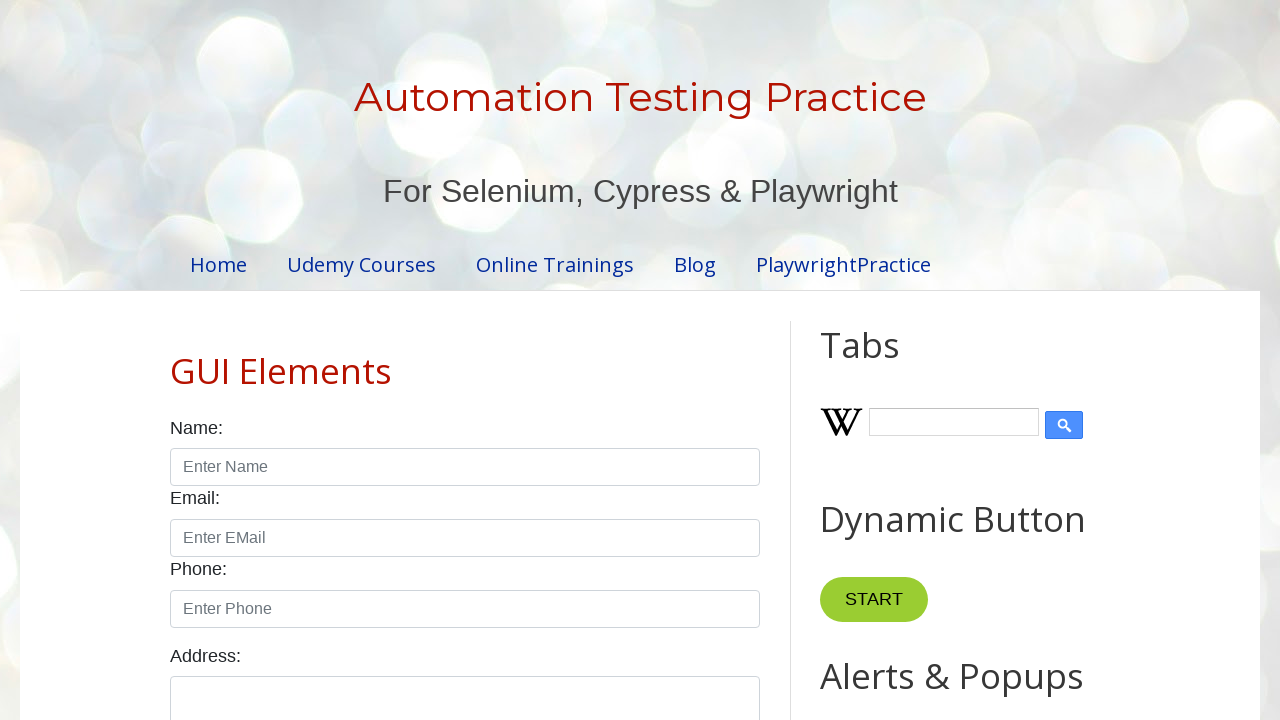

Opened a new tab
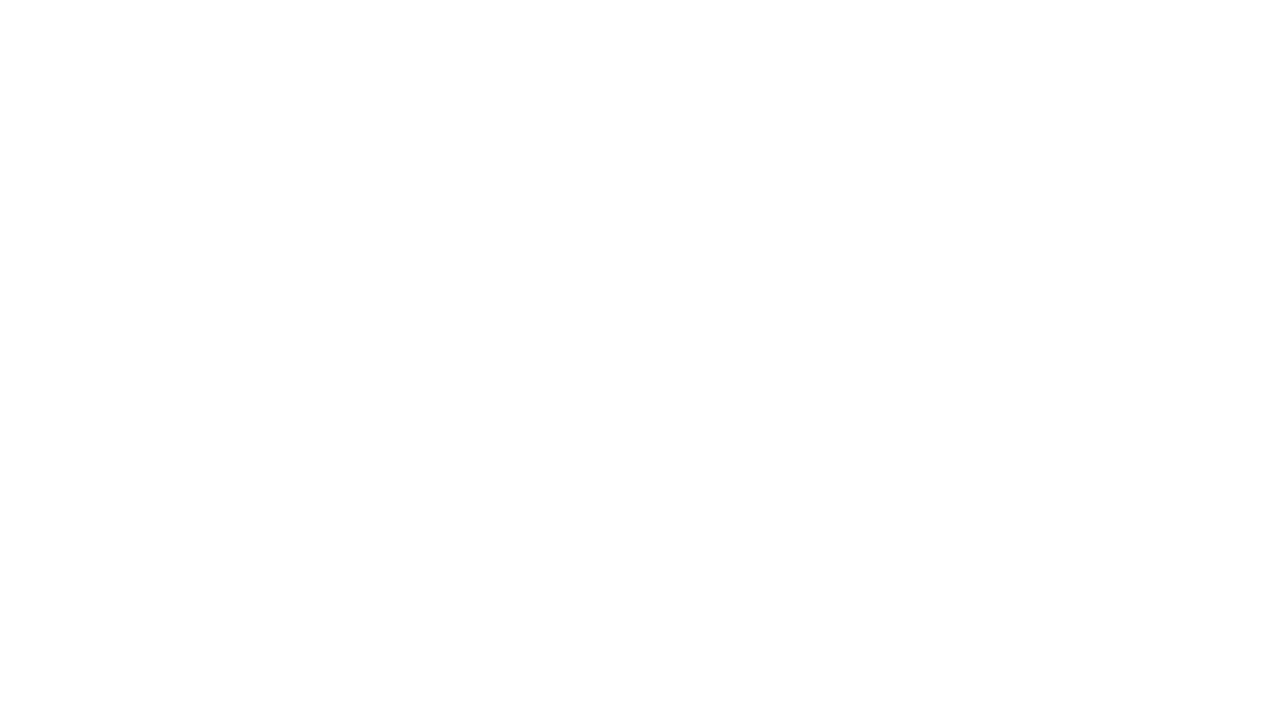

Navigated new tab to OpenCart demo (https://demo.opencart.com/)
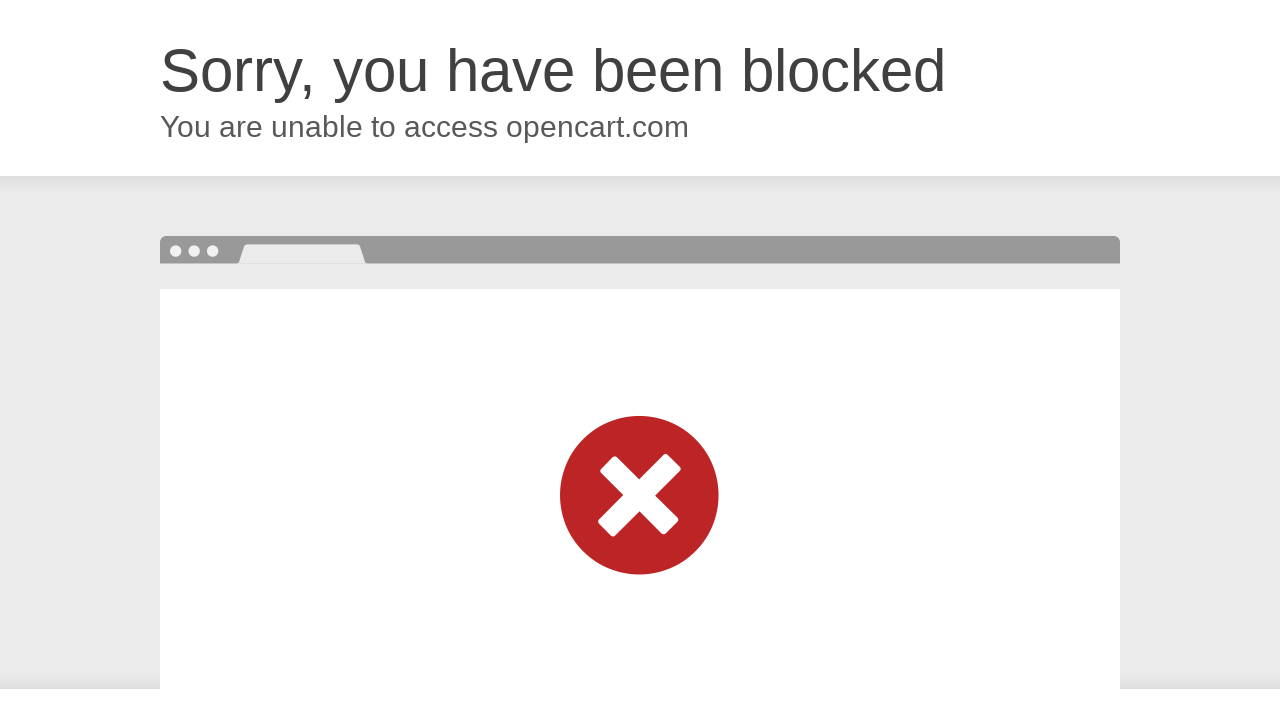

Opened another new tab/window
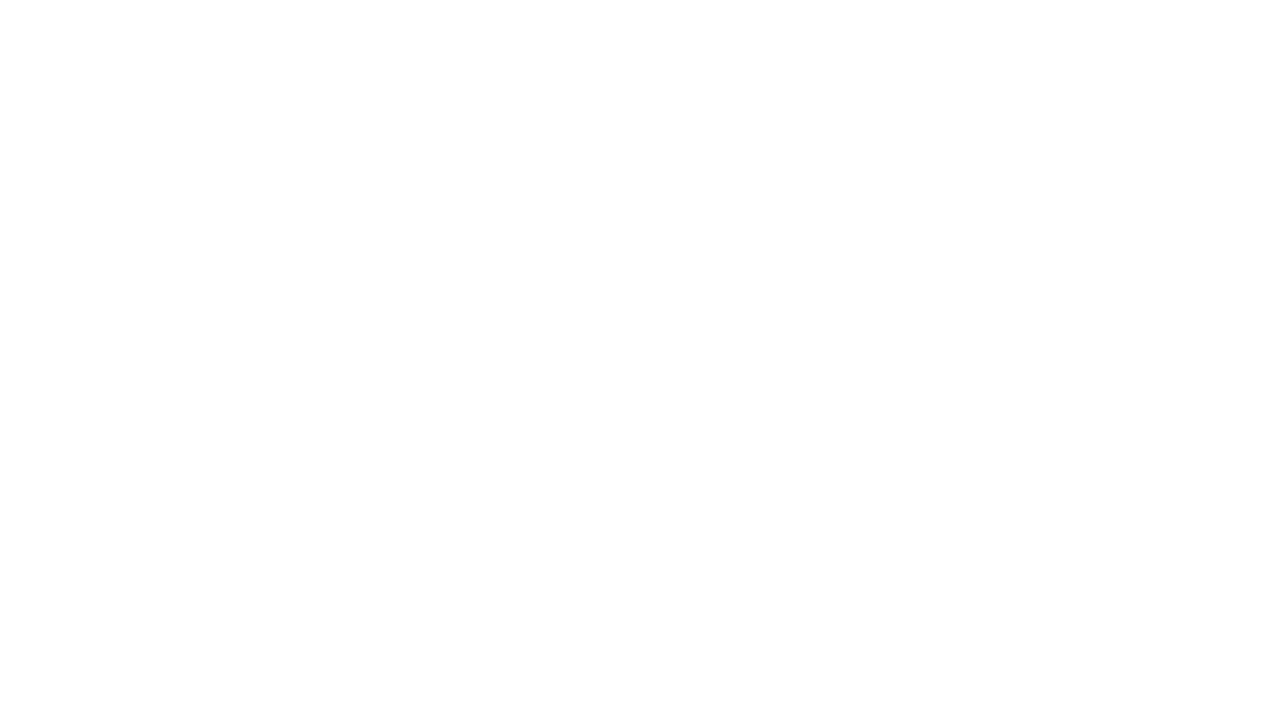

Navigated new tab to OrangeHRM demo (https://opensource-demo.orangehrmlive.com)
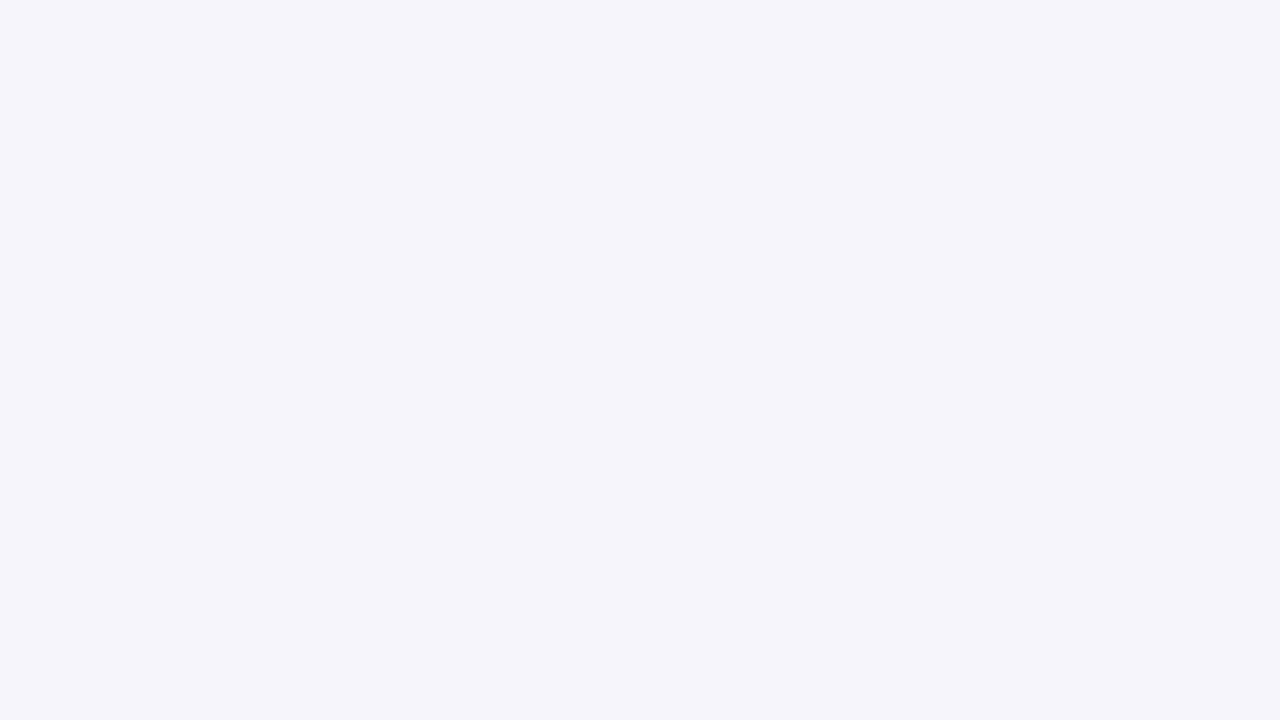

Executed JavaScript to open NopCommerce in a new tab
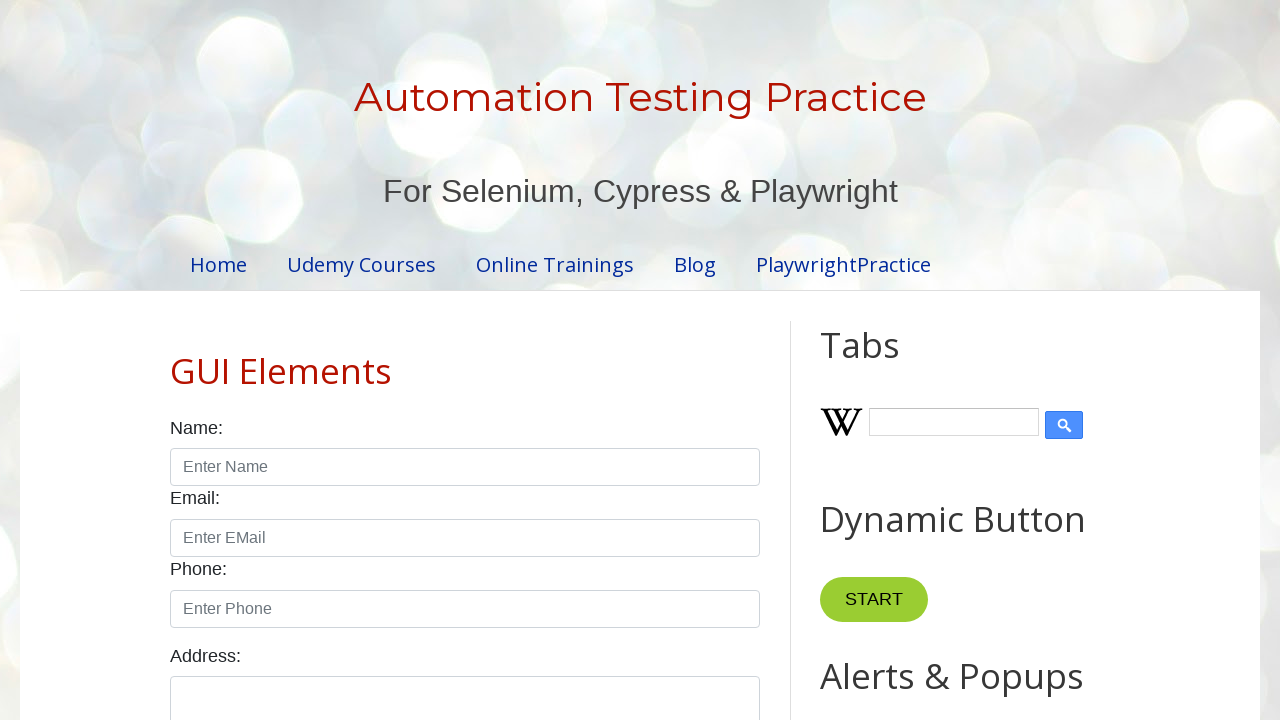

Executed JavaScript to open TechPanda in a new window with dimensions 500x500
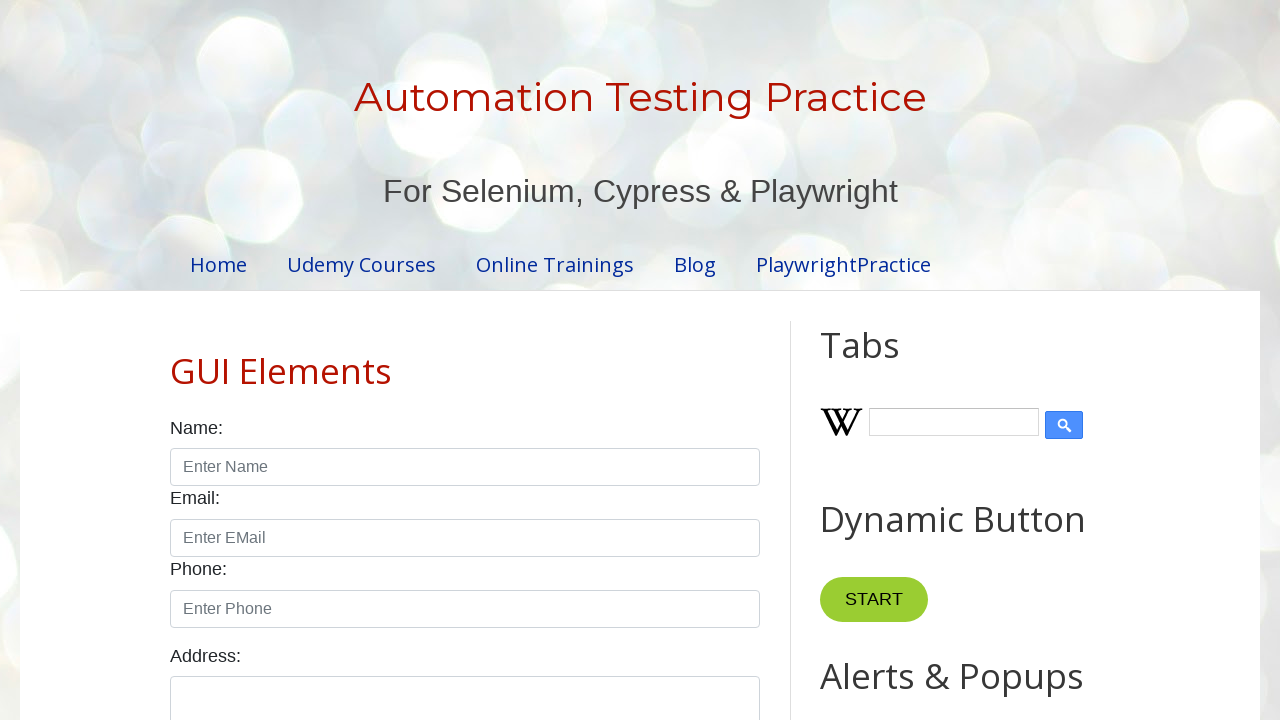

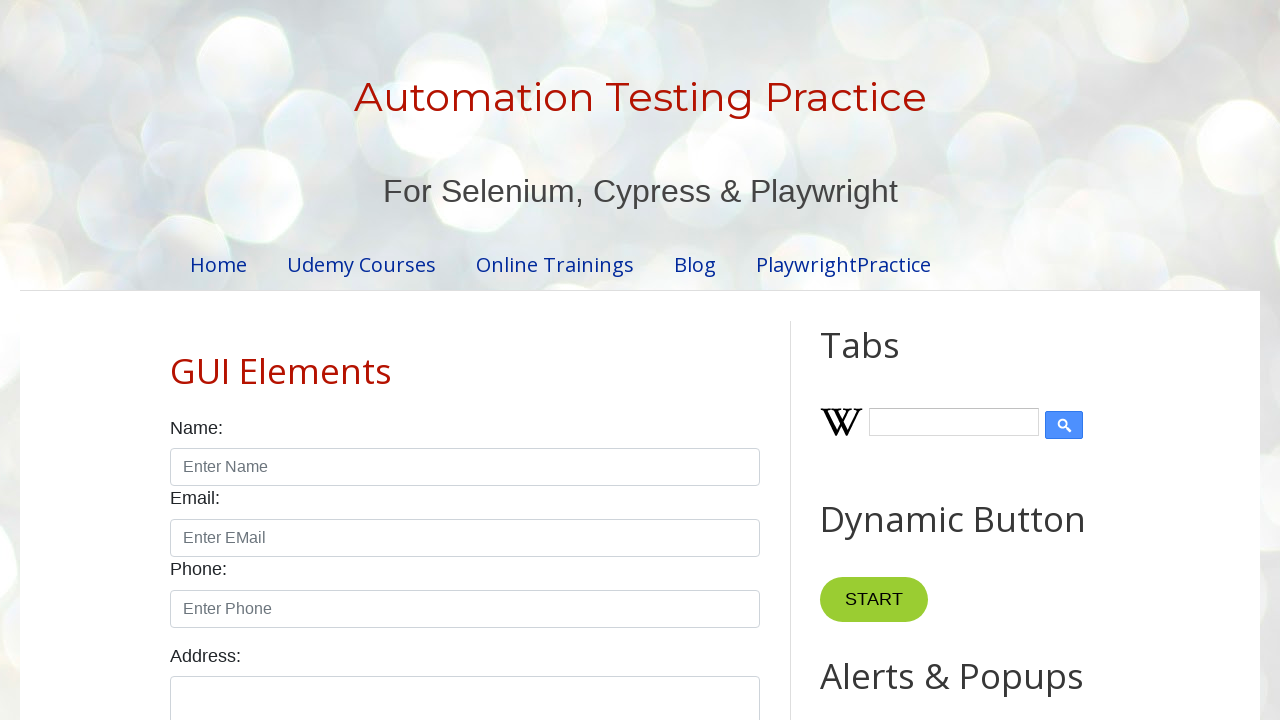